Verifies the page title matches the expected title for Infinity Travel website

Starting URL: https://www.infinitytravel.ae/

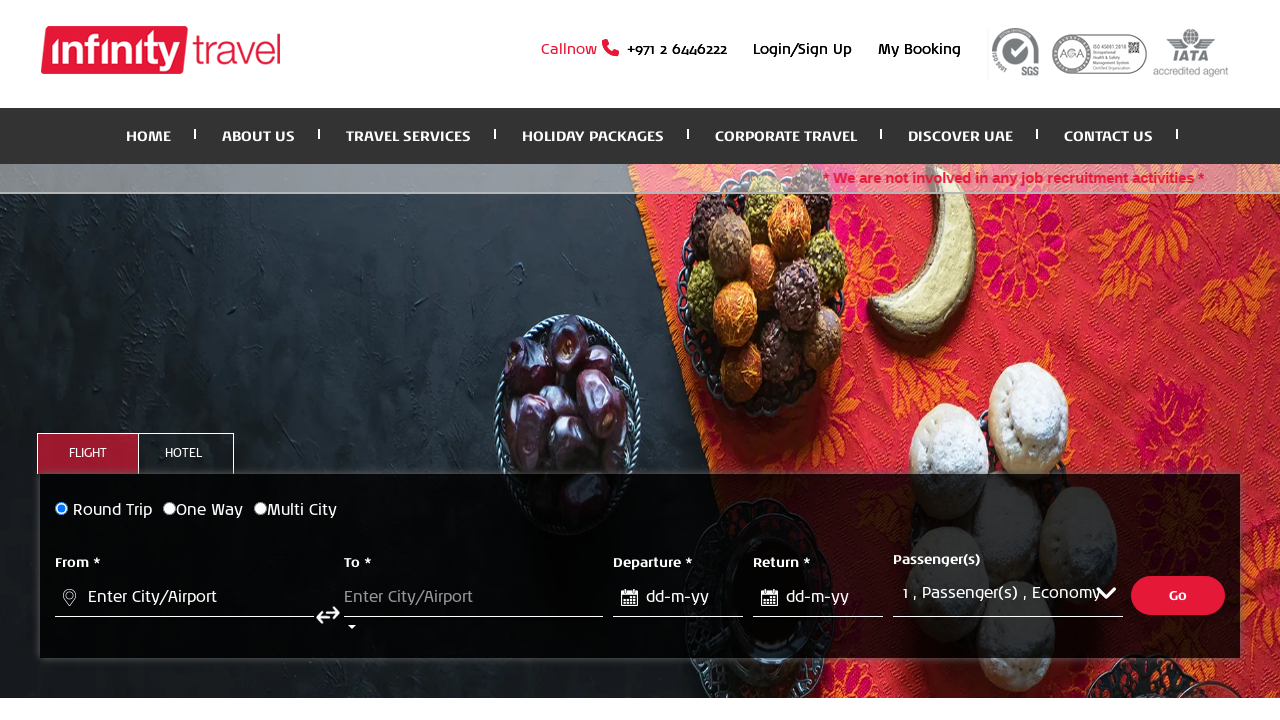

Retrieved page title from Infinity Travel website
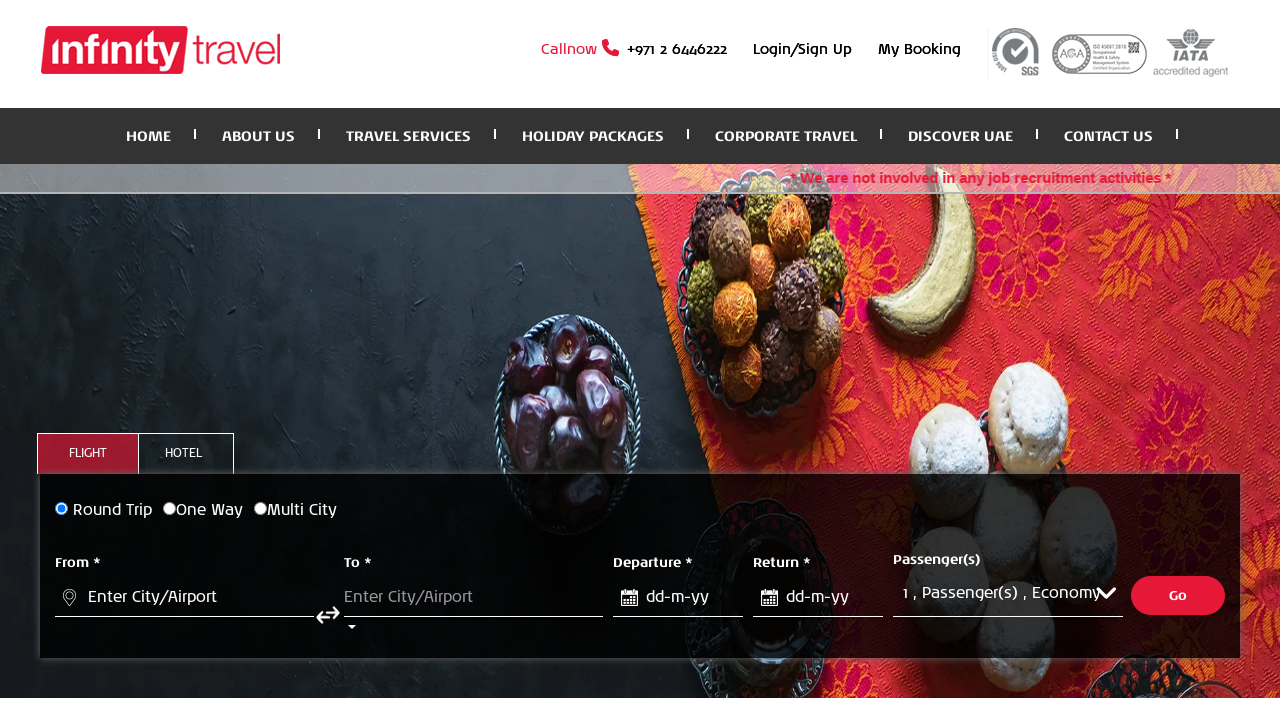

Set expected title for comparison
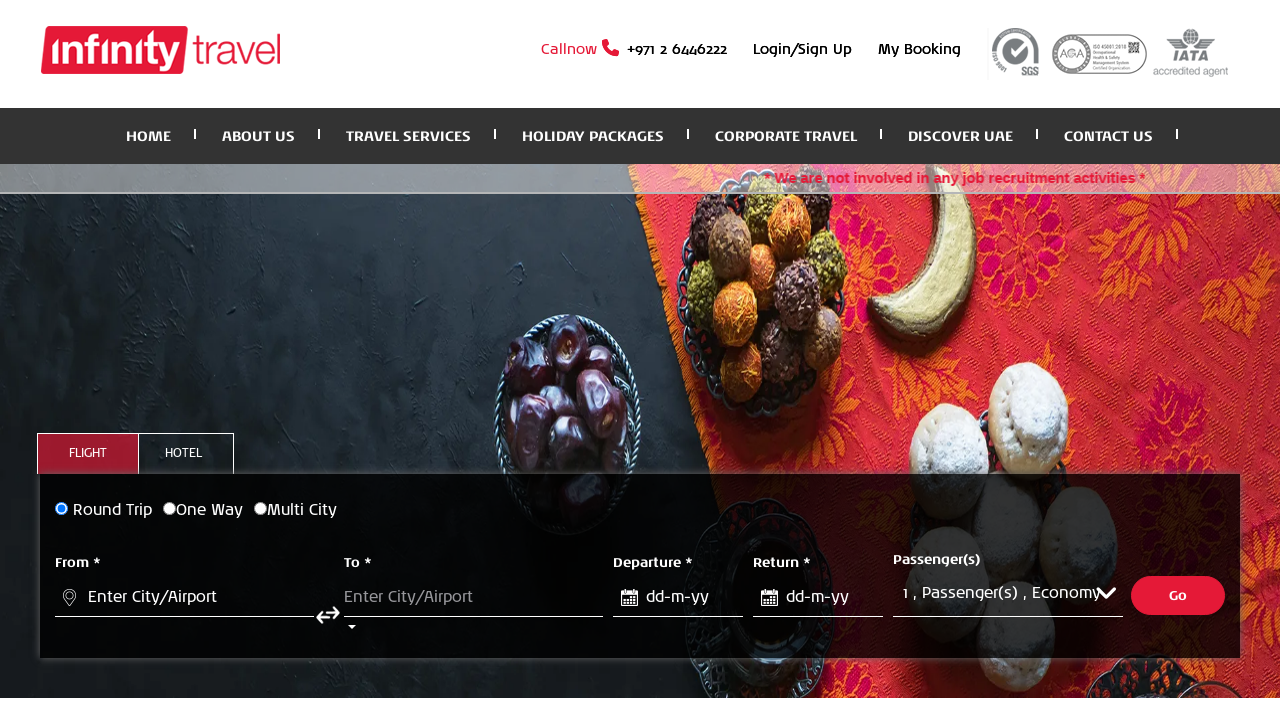

Verified page title matches expected title for Infinity Travel website
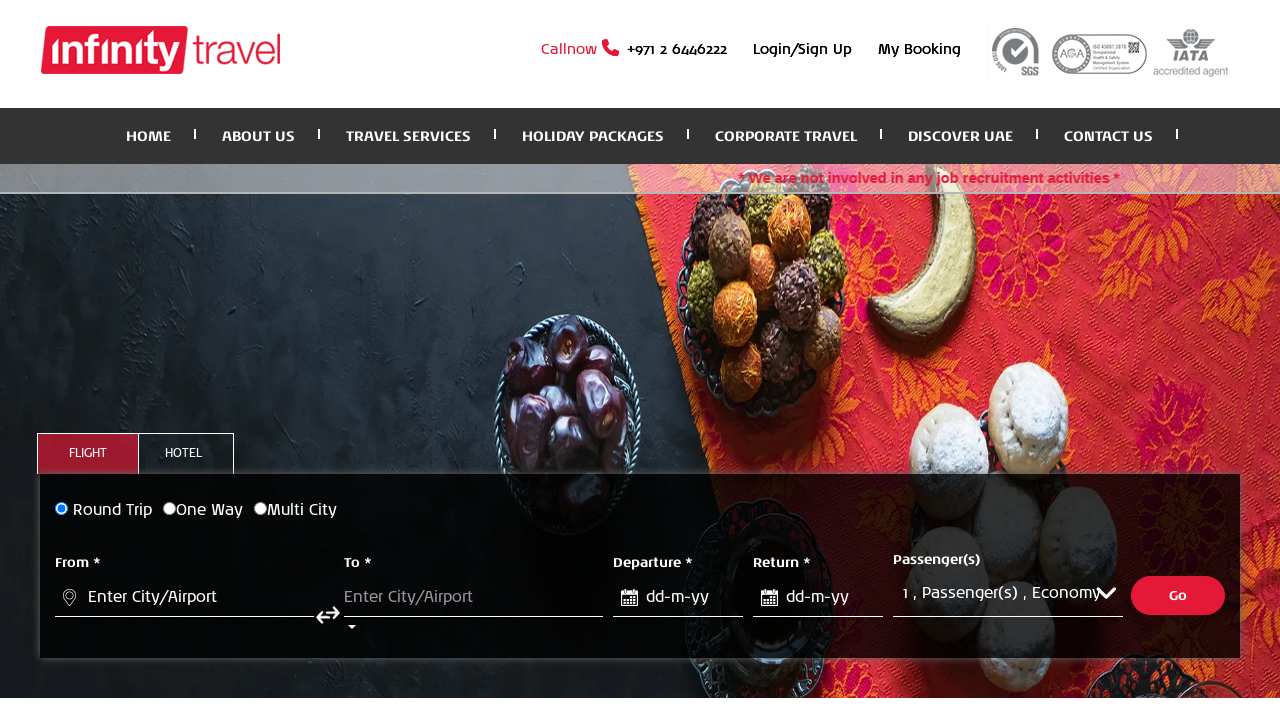

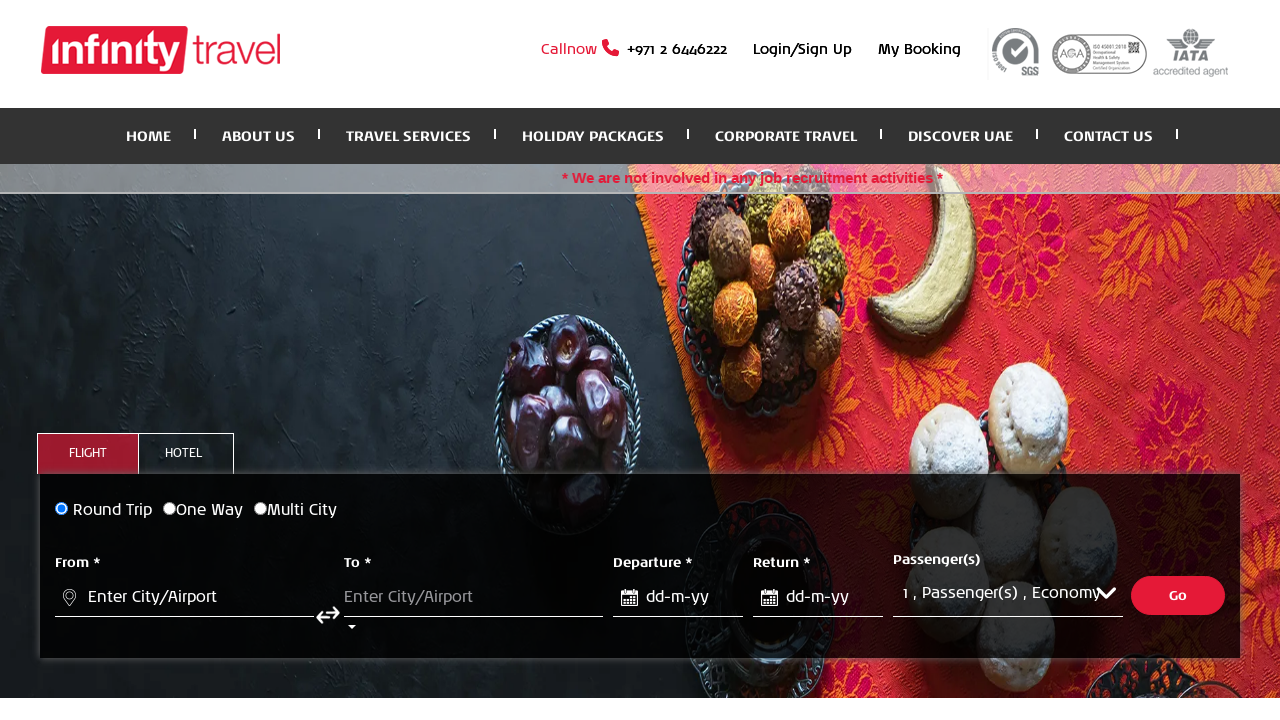